Tests the Basic Forms section and Alert button in Basic Elements page, including form submission with email, password, checkbox and alert button click

Starting URL: http://automationbykrishna.com/

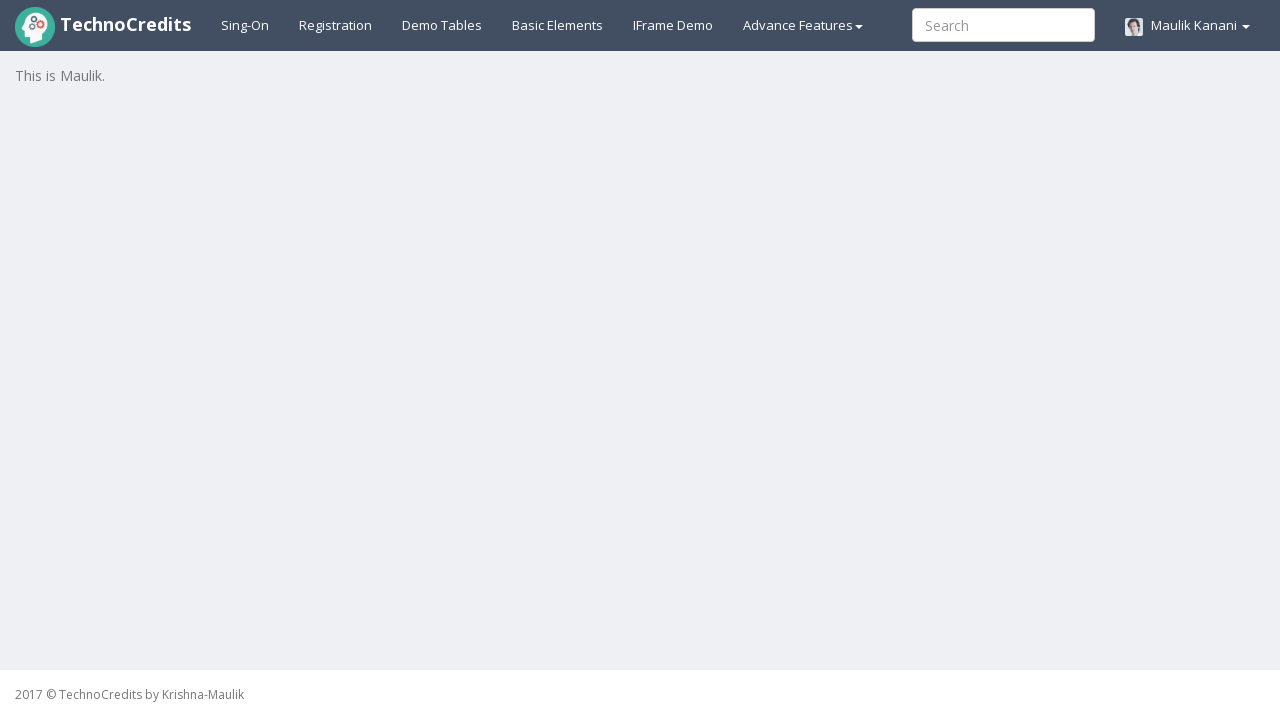

Clicked on Basic Elements link at (558, 25) on xpath=//a[@id='basicelements']
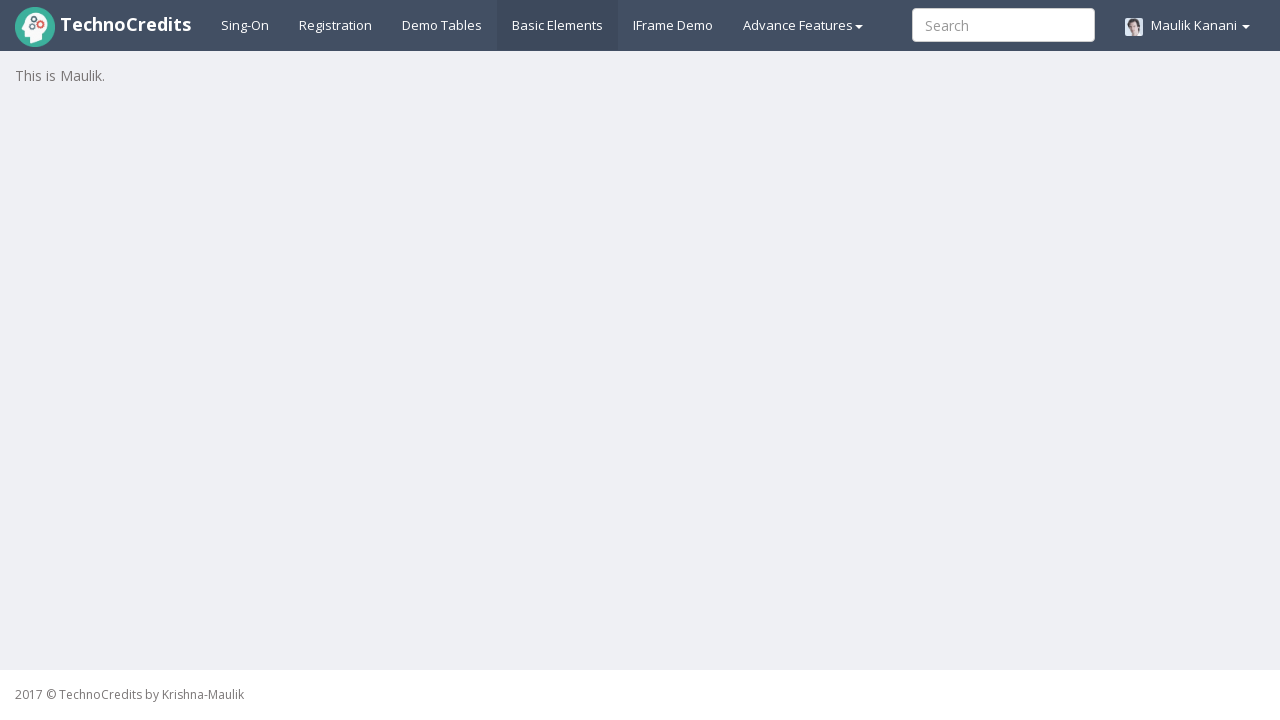

Waited for Basic Elements page to load (3000ms)
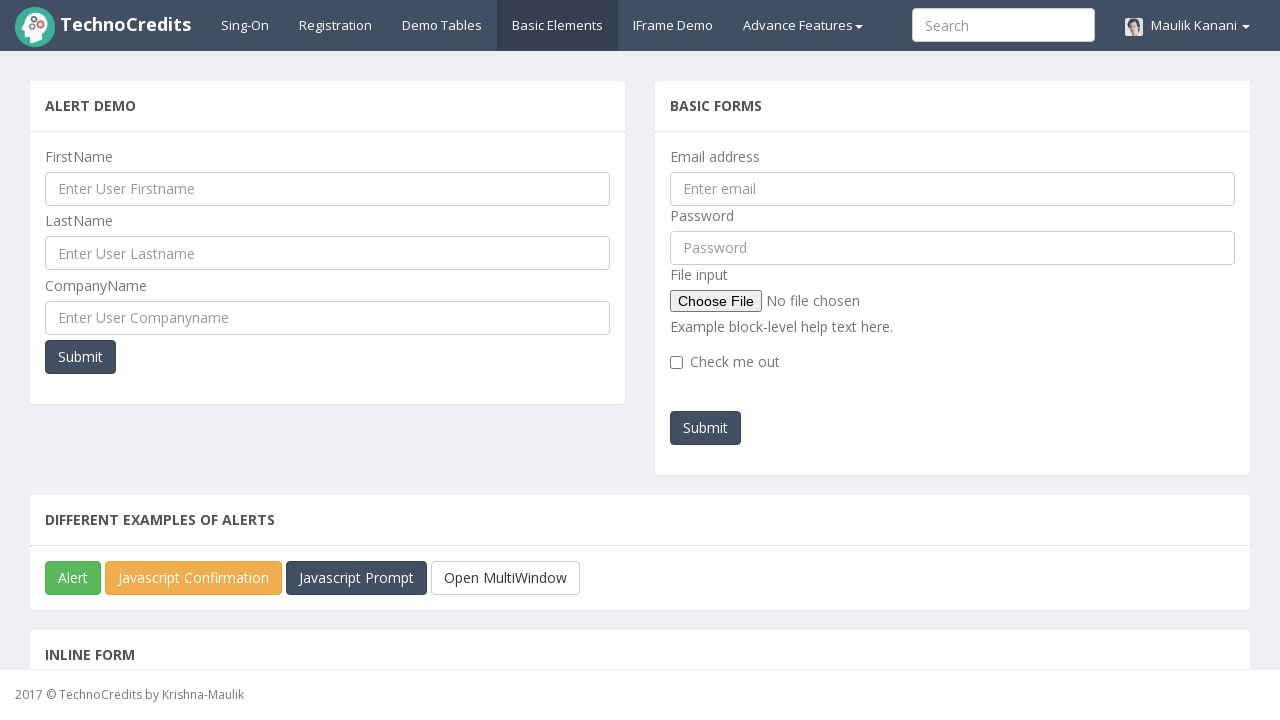

Filled email field with 'technocredits@abc.com' on //input[@name='emailId']
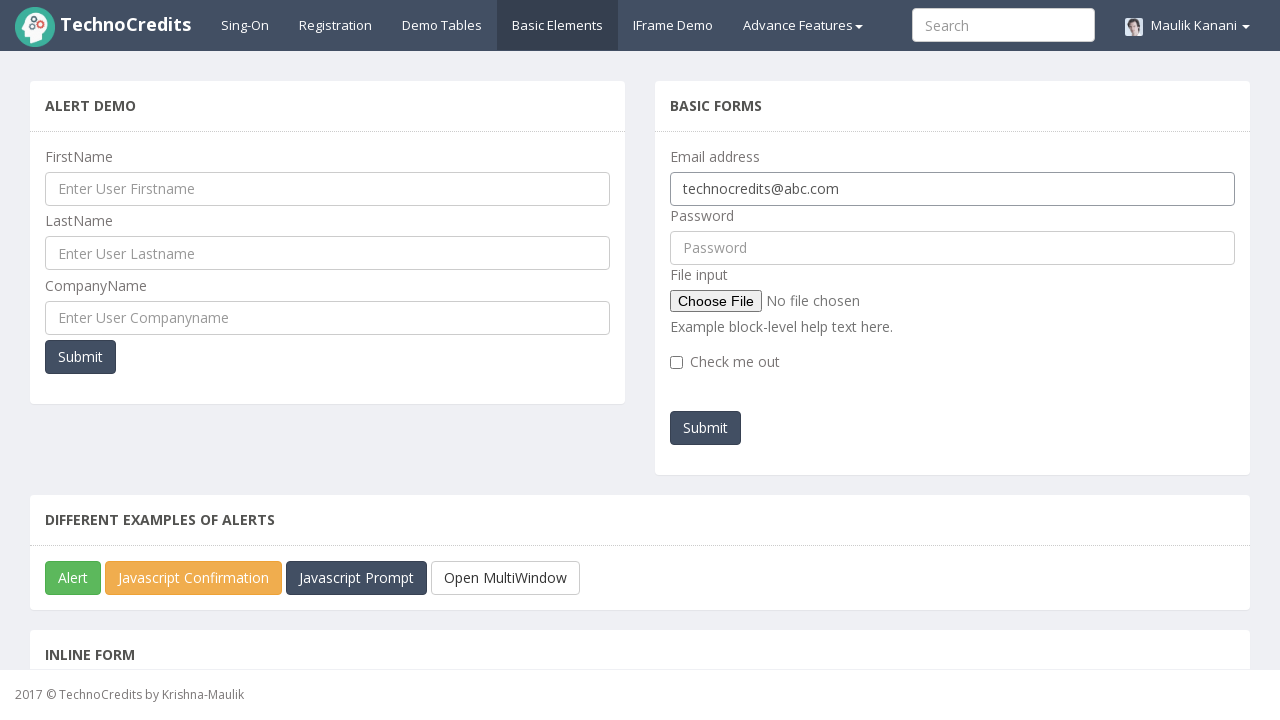

Filled password field with '1234567891' on //input[@id='pwd']
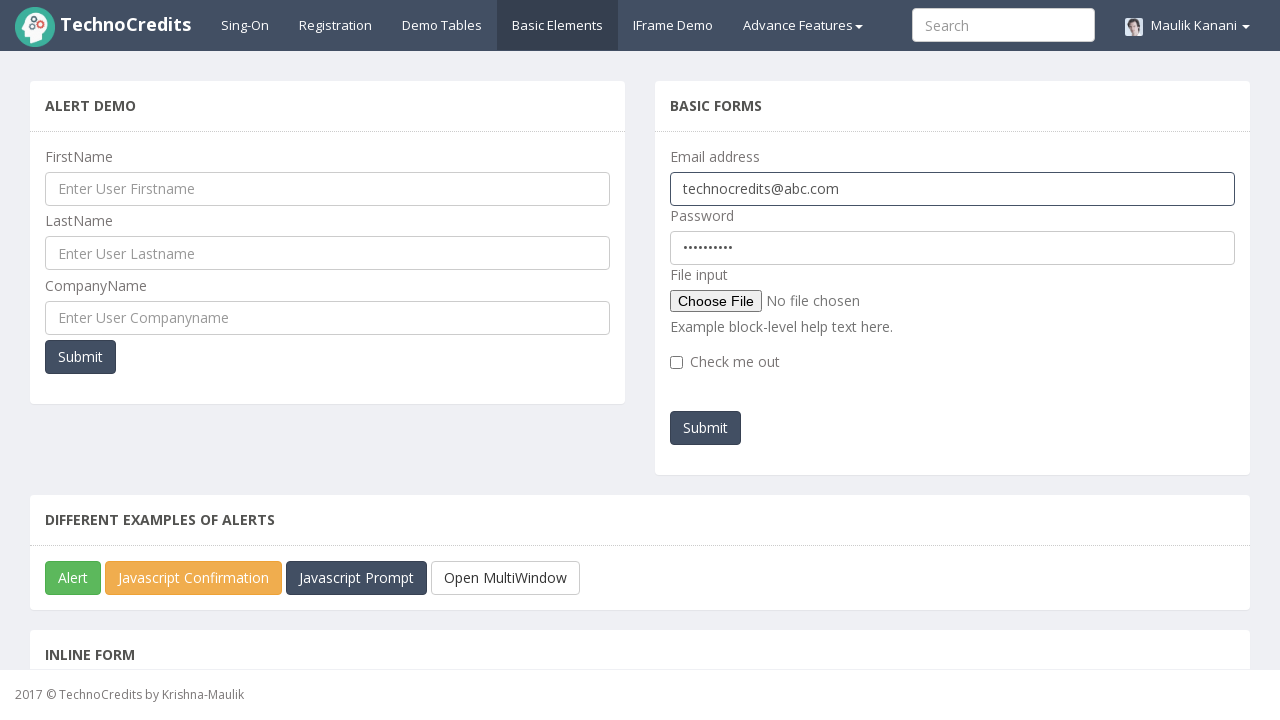

Checked the checkbox in Basic Forms section at (676, 362) on xpath=//div[@name='secondSegment']//input[@type='checkbox']
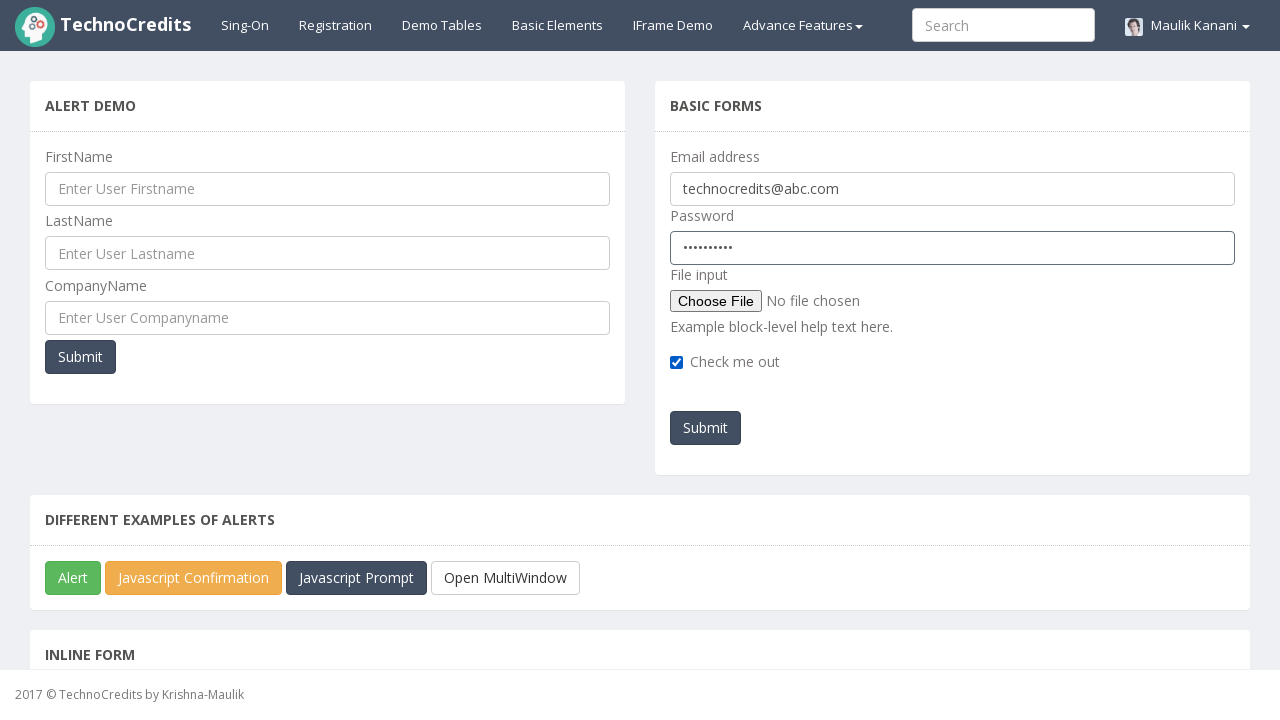

Clicked submit button in Basic Forms section at (706, 428) on //button[@onclick="myFunction()"]
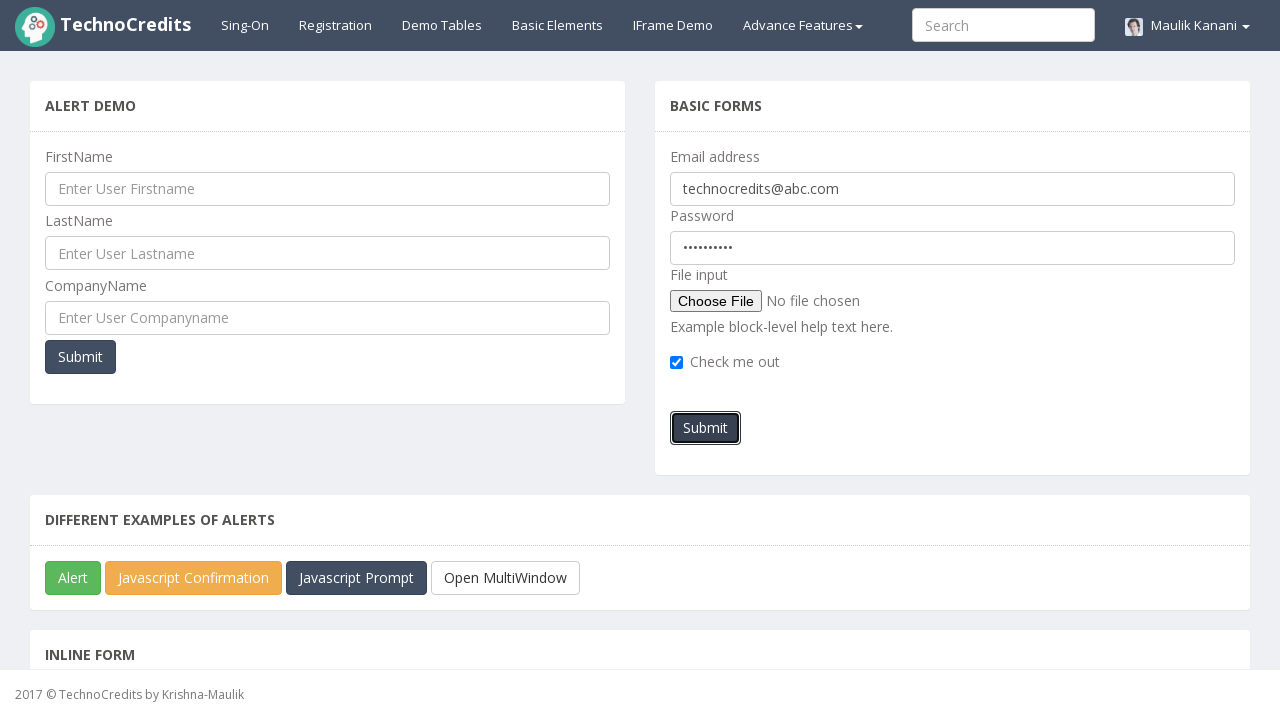

Accepted alert dialog for form submission
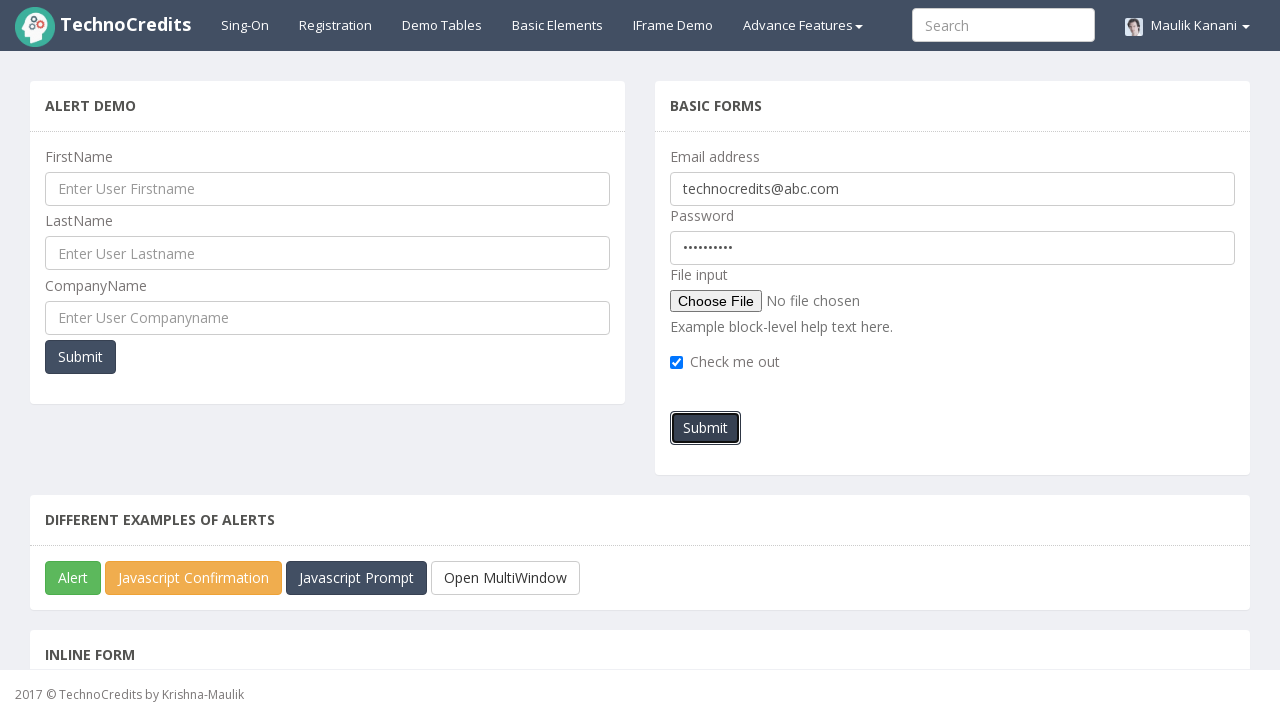

Scrolled to Alert button in Basic Elements page
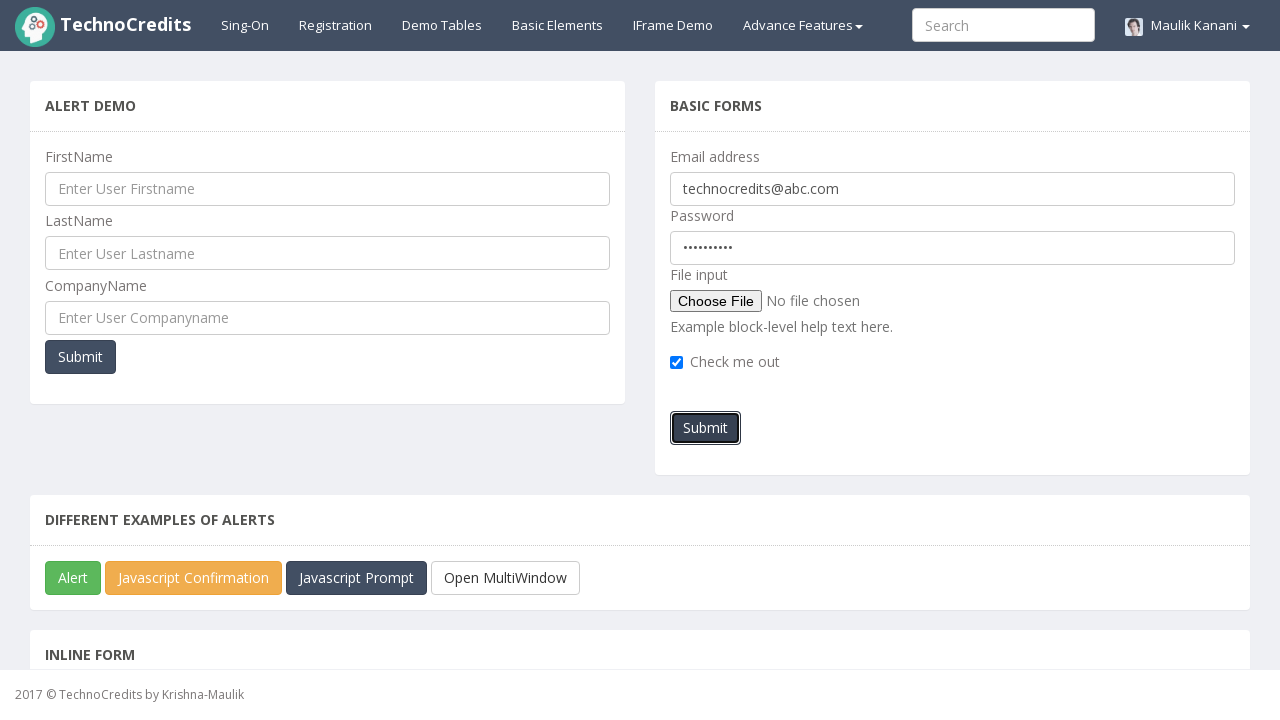

Clicked Alert button to trigger JavaScript alert at (73, 578) on xpath=//button[@onclick='callJavaScriptAlert()']
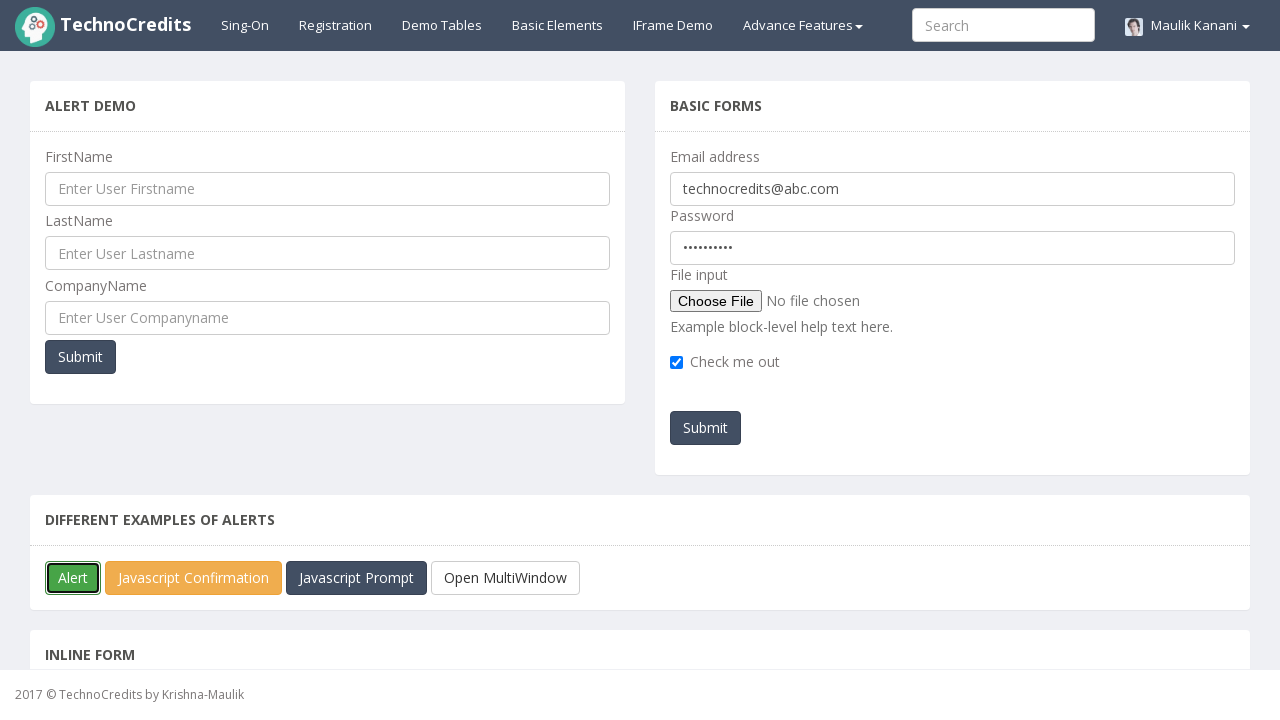

Accepted alert dialog triggered by Alert button
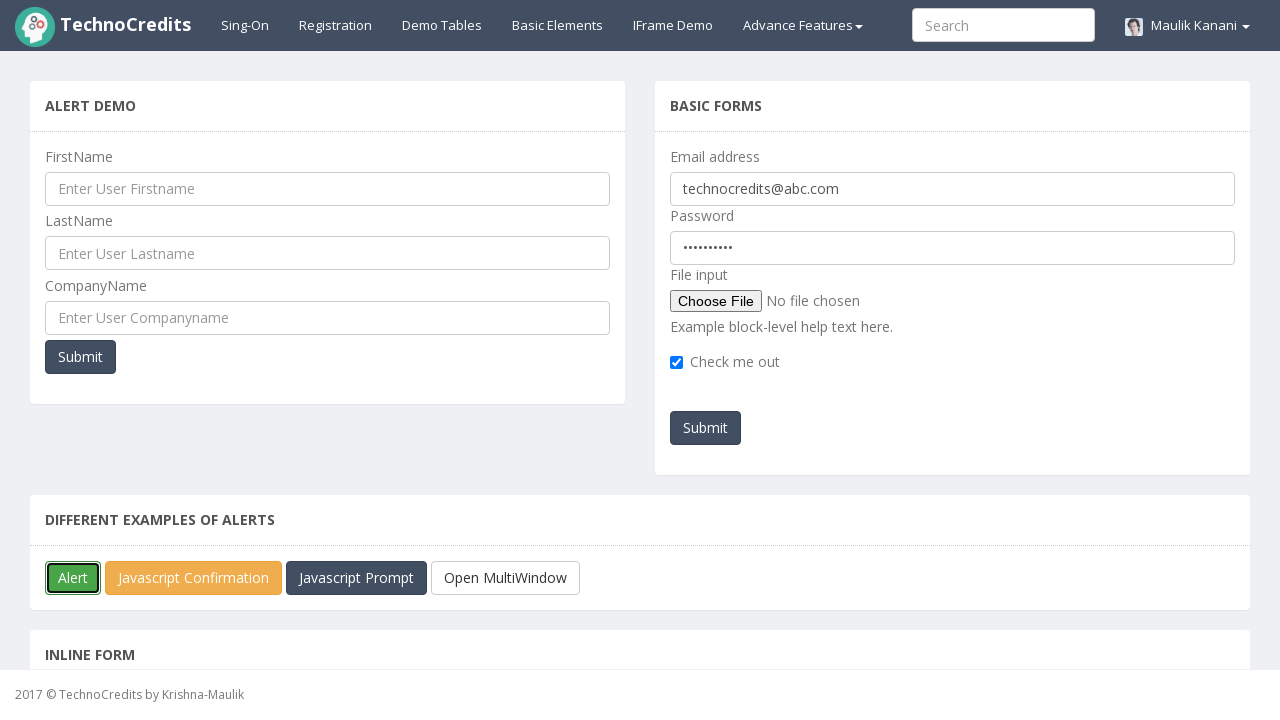

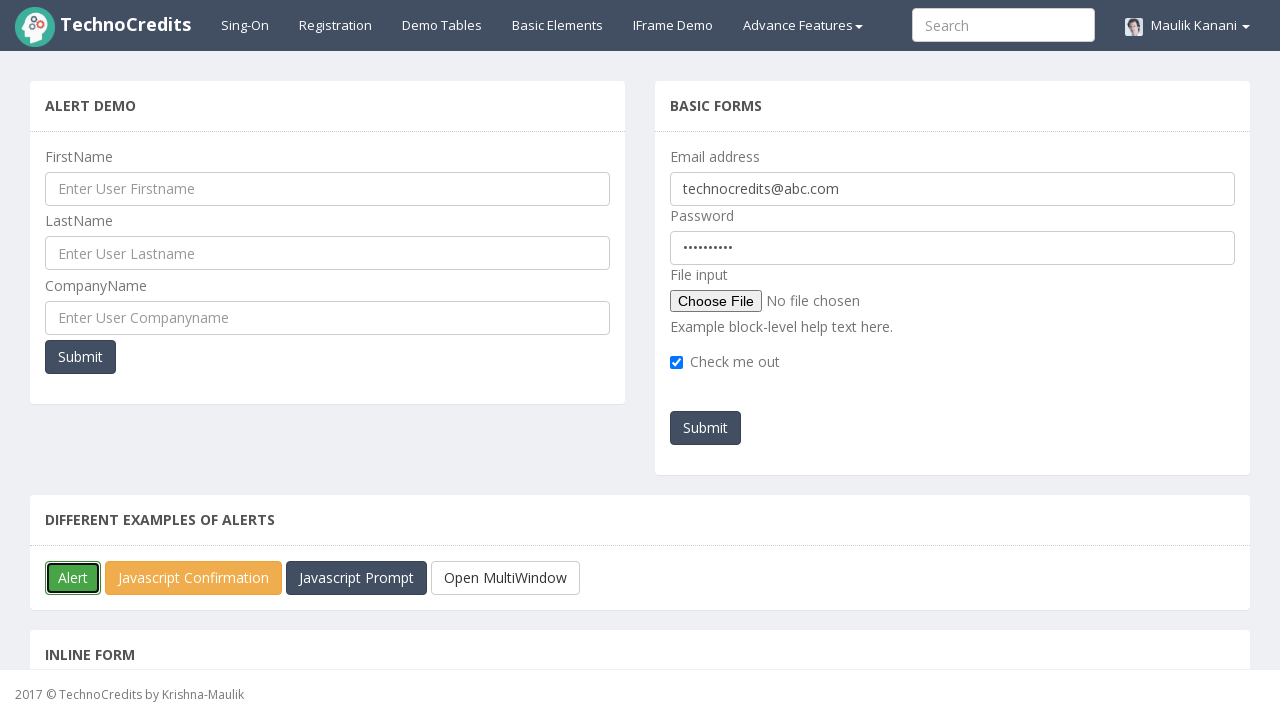